Navigates to a page with many elements and highlights a specific element by changing its border style temporarily to make it visually stand out.

Starting URL: http://the-internet.herokuapp.com/large

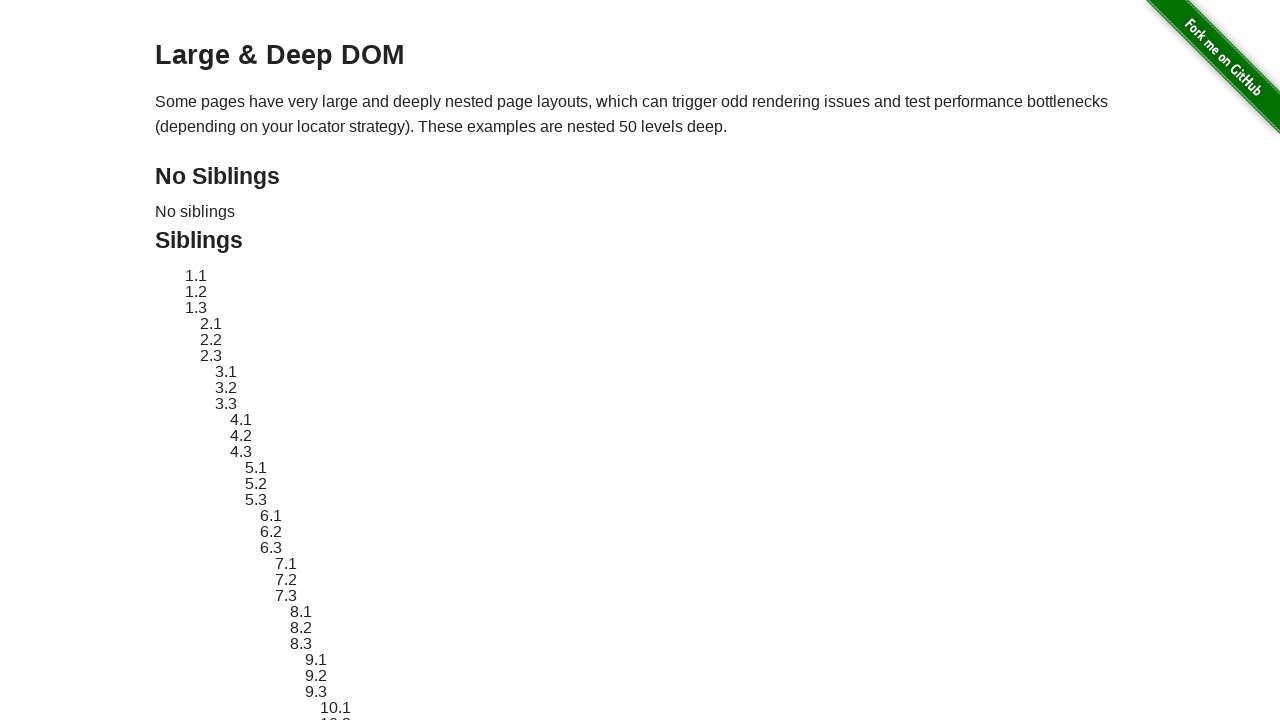

Navigated to the-internet.herokuapp.com/large page
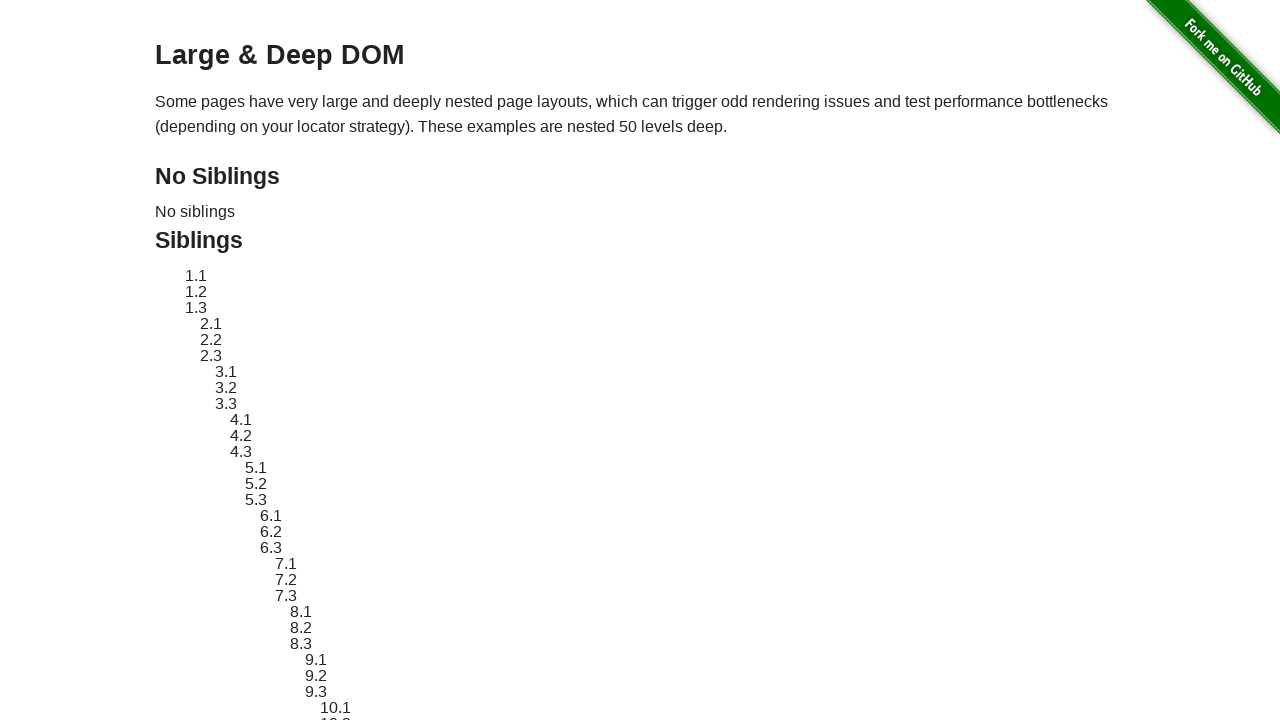

Located element #sibling-2.3
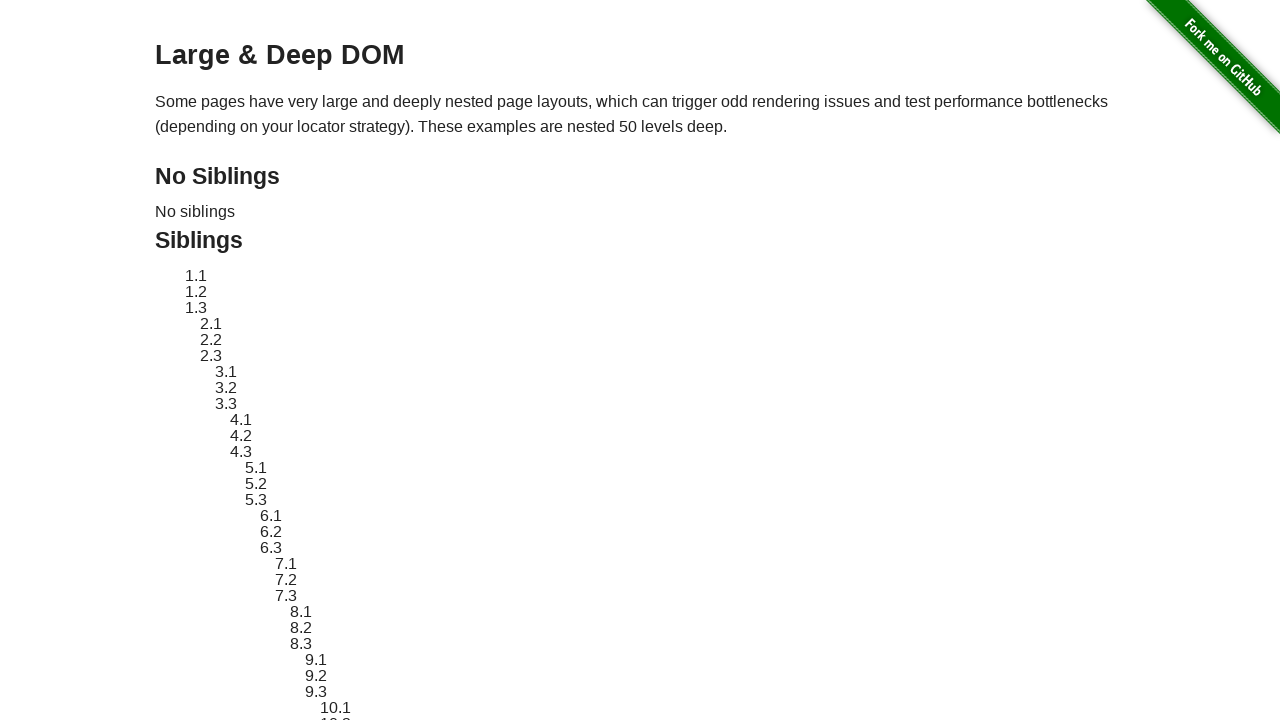

Element became visible
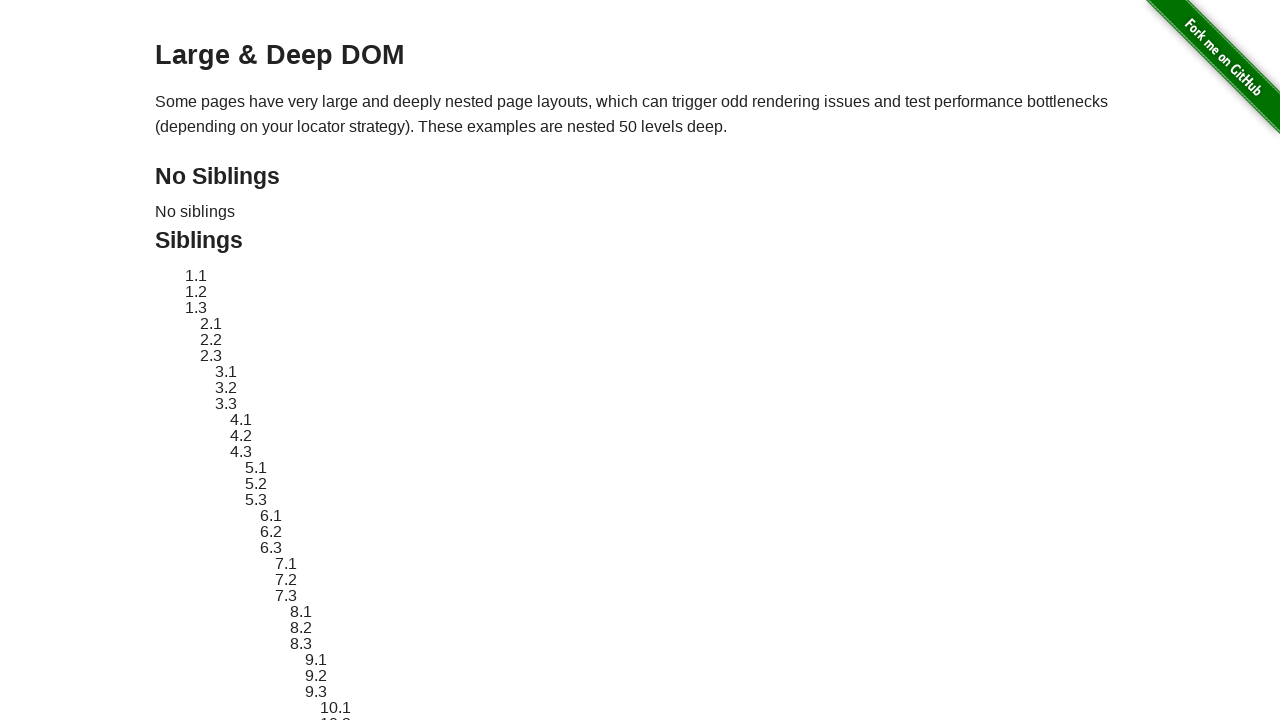

Stored original element style
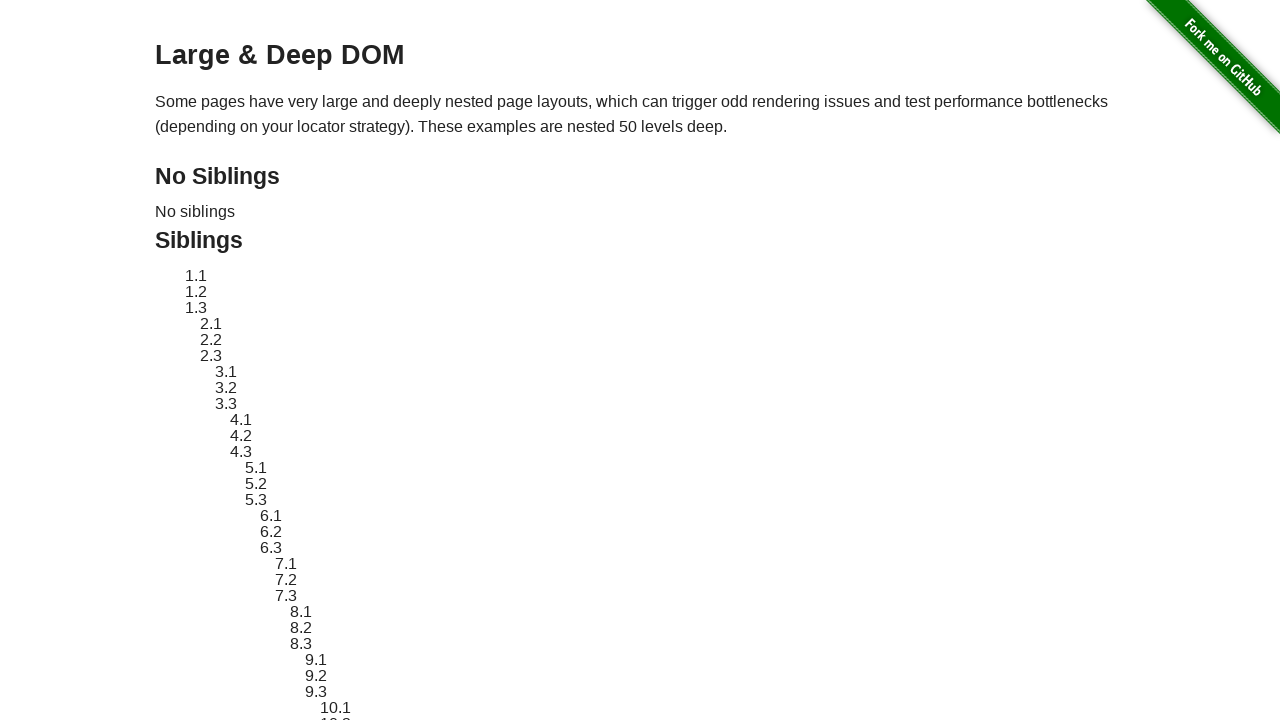

Applied red dashed border highlight to element
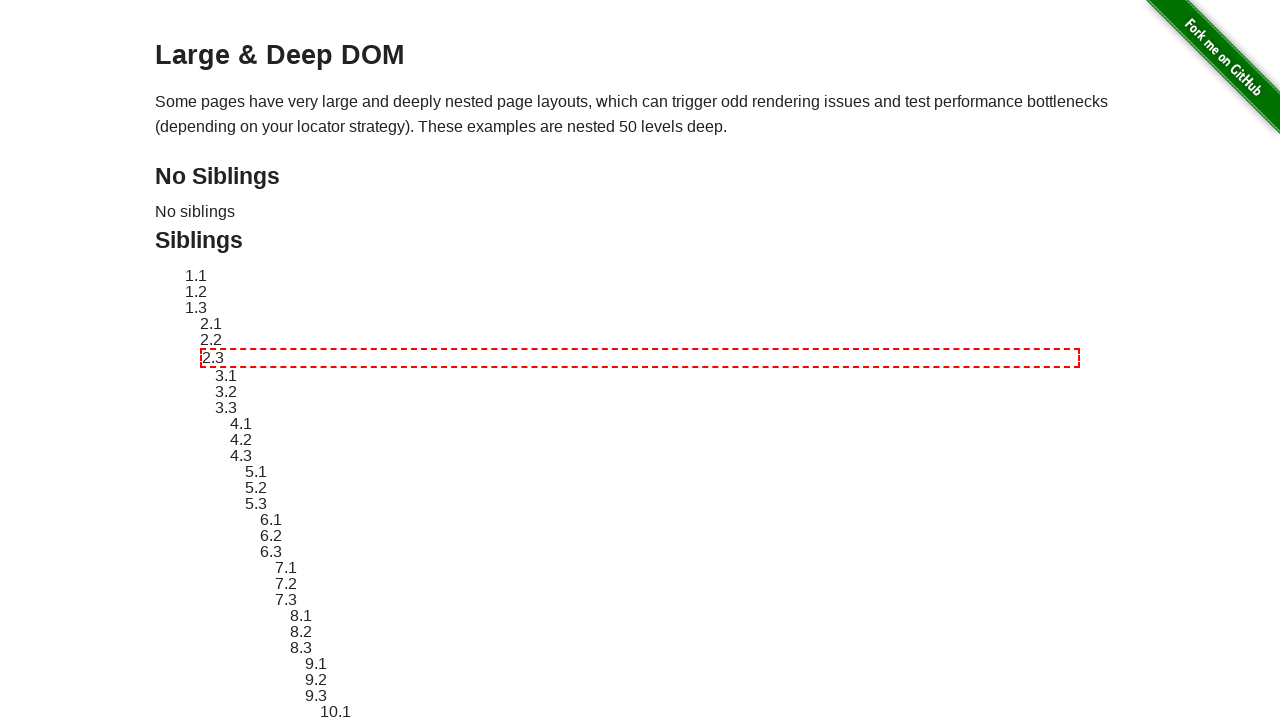

Waited 3 seconds to observe highlight effect
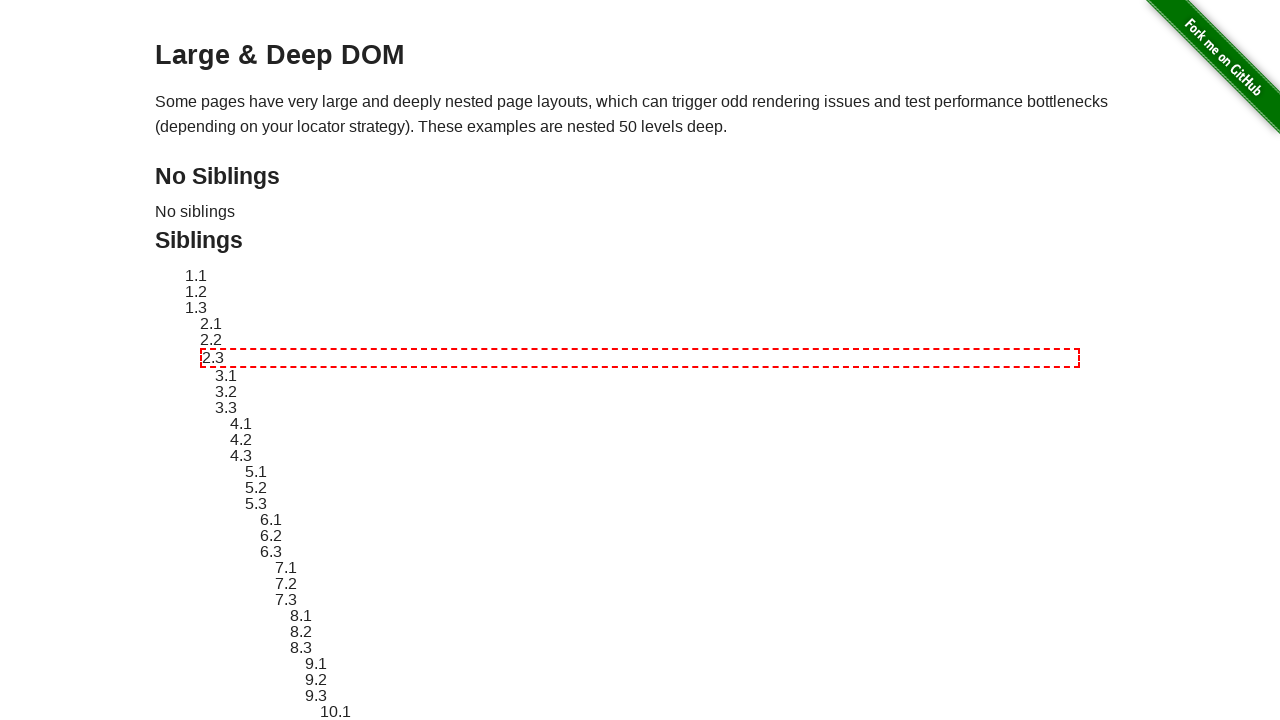

Reverted element to original style
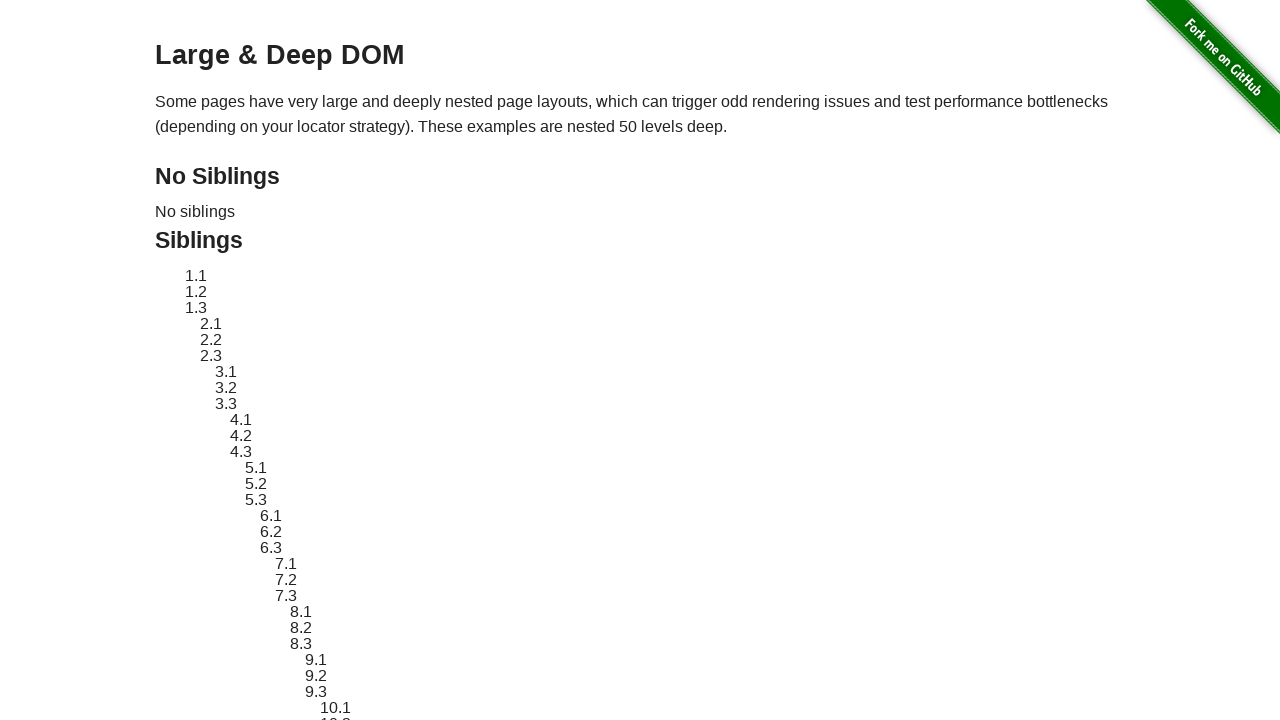

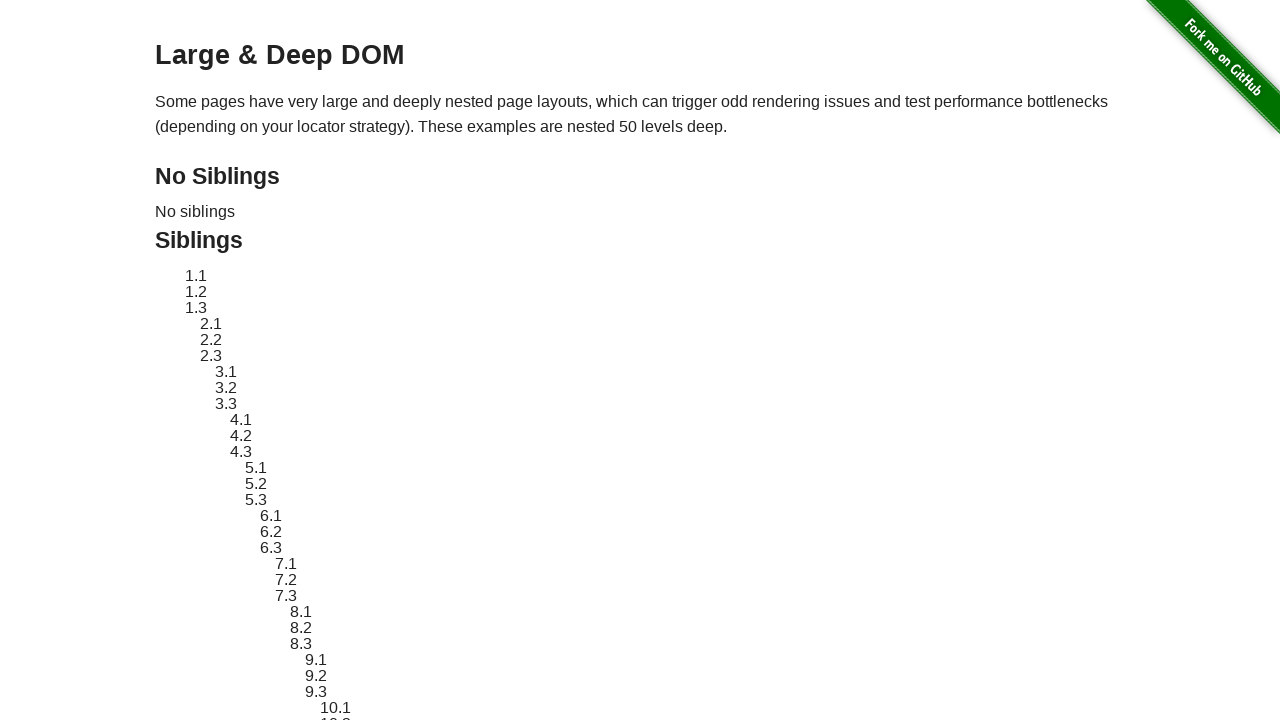